Navigates to the NYC City Bride website homepage

Starting URL: https://nycitybride.com

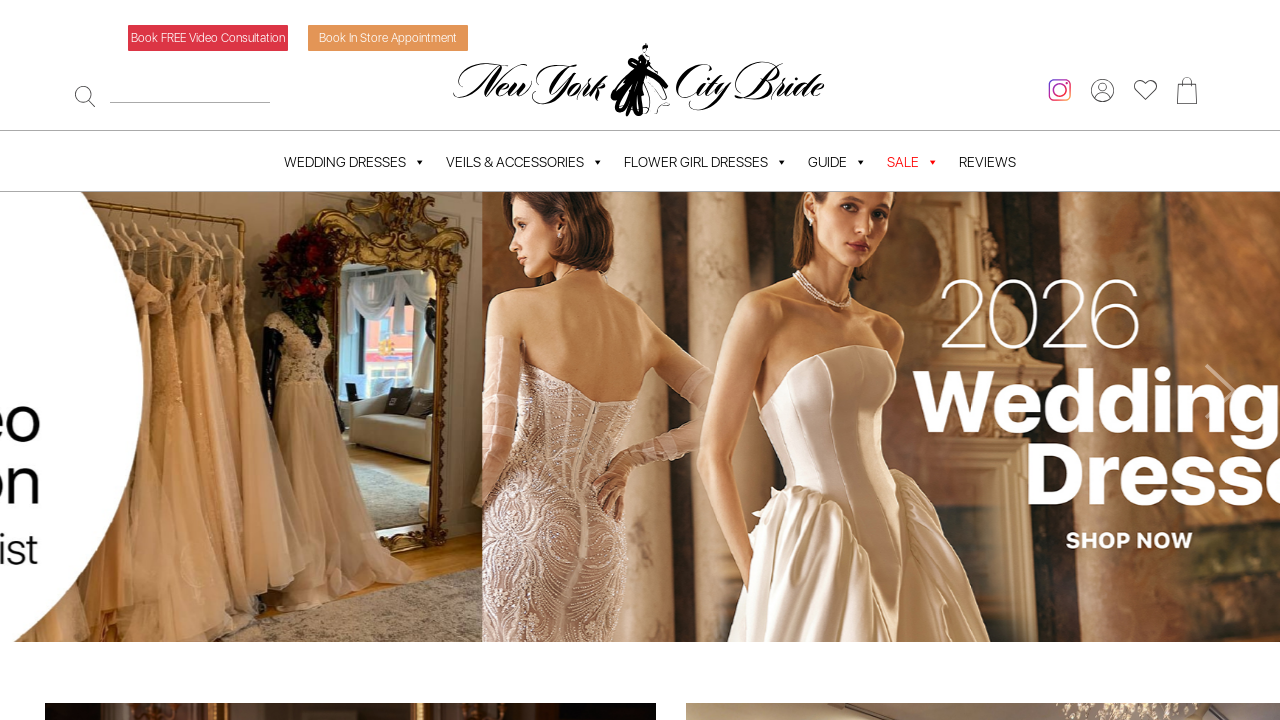

Waited for NYC City Bride homepage to load (DOM content interactive)
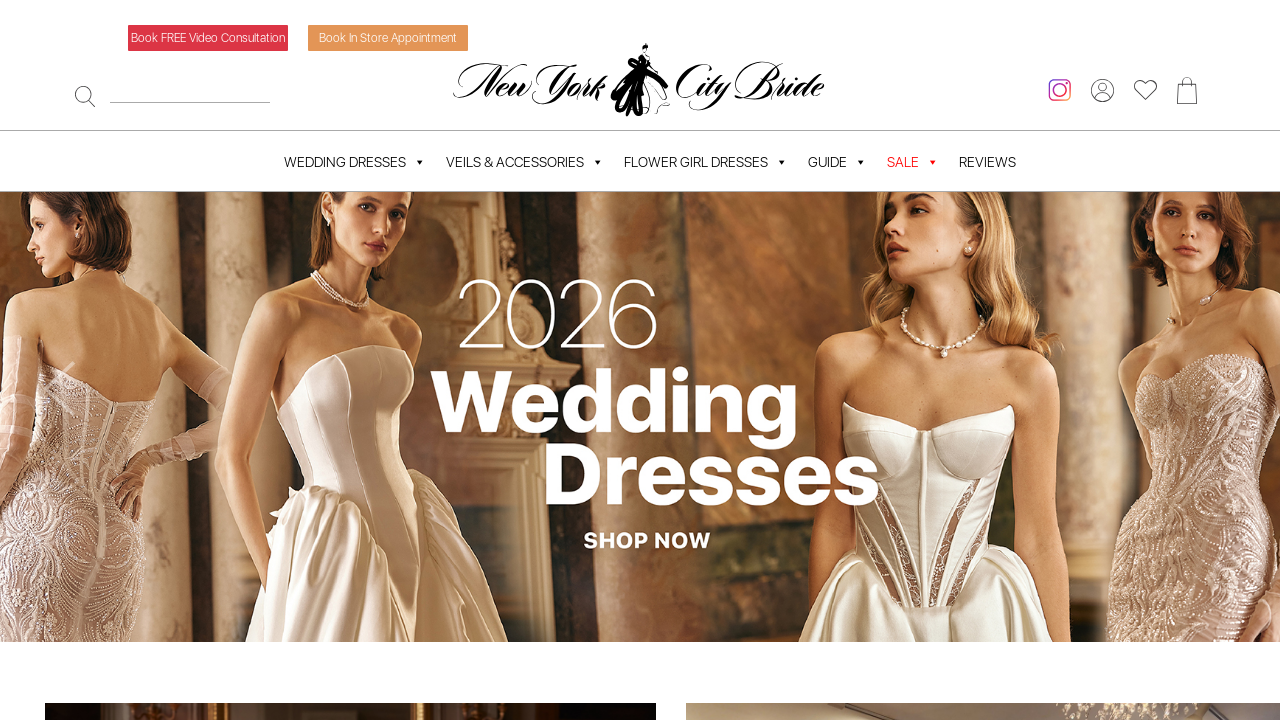

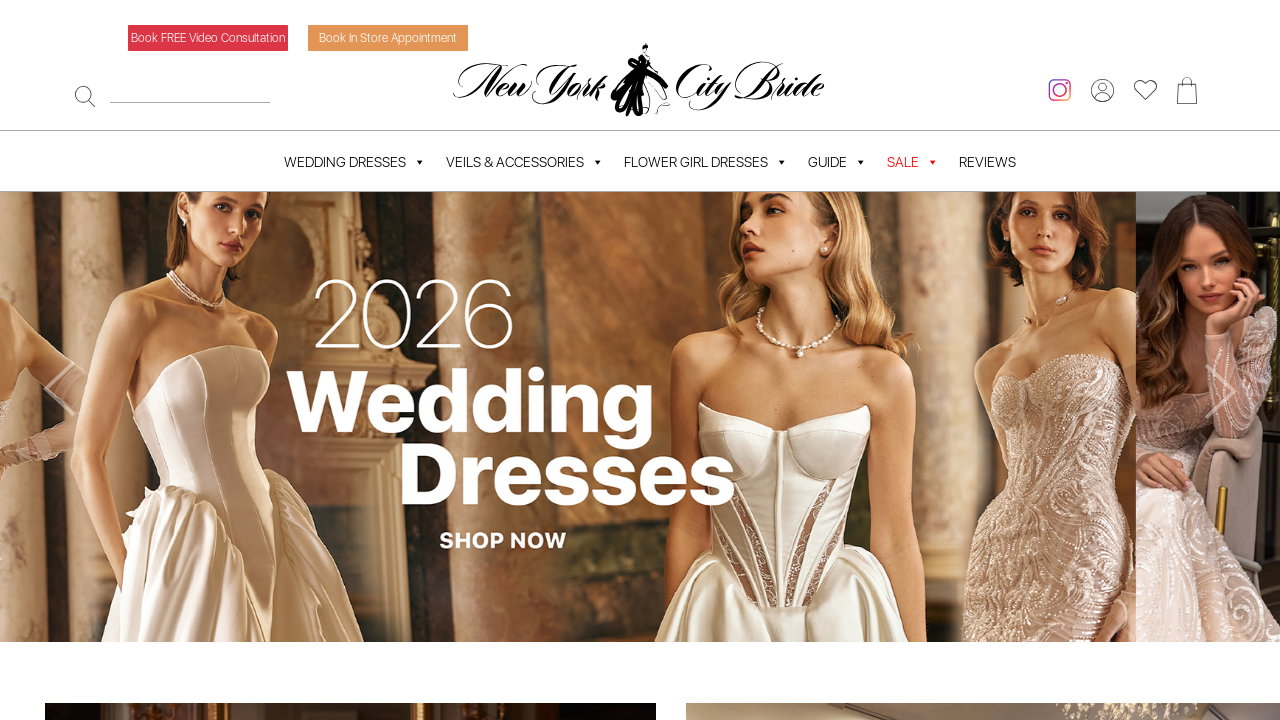